Tests handling of JavaScript confirmation popup by switching to an iframe, clicking a button to trigger the alert, and dismissing the confirmation dialog

Starting URL: https://www.w3schools.com/js/tryit.asp?filename=tryjs_confirm

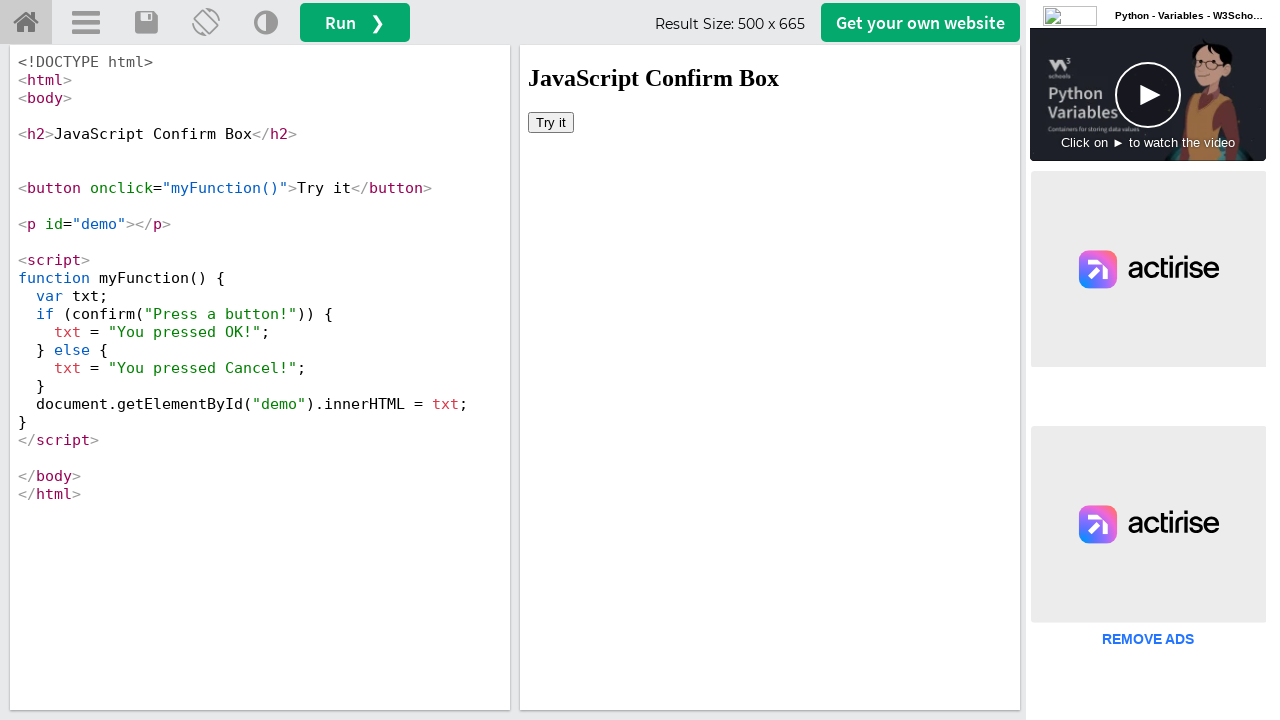

Located iframe with id 'iframeResult' containing demo content
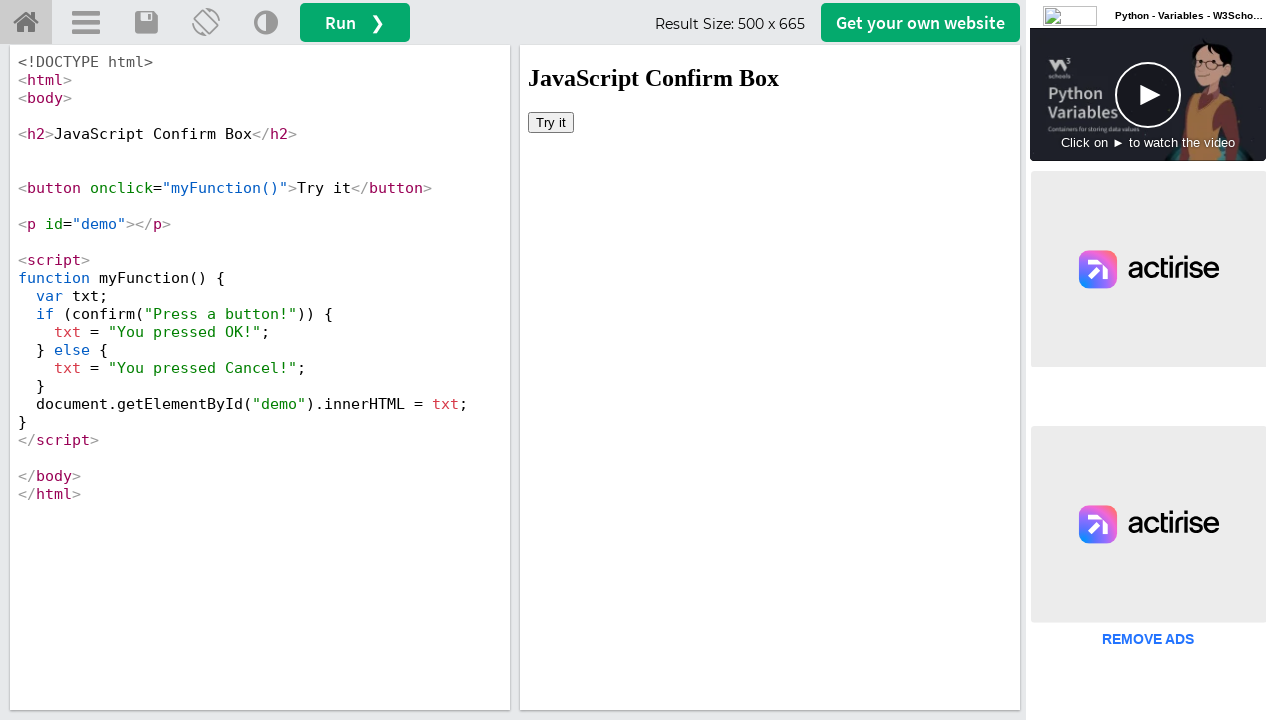

Clicked 'Try it' button to trigger confirmation popup at (551, 122) on #iframeResult >> internal:control=enter-frame >> xpath=//button[text()='Try it']
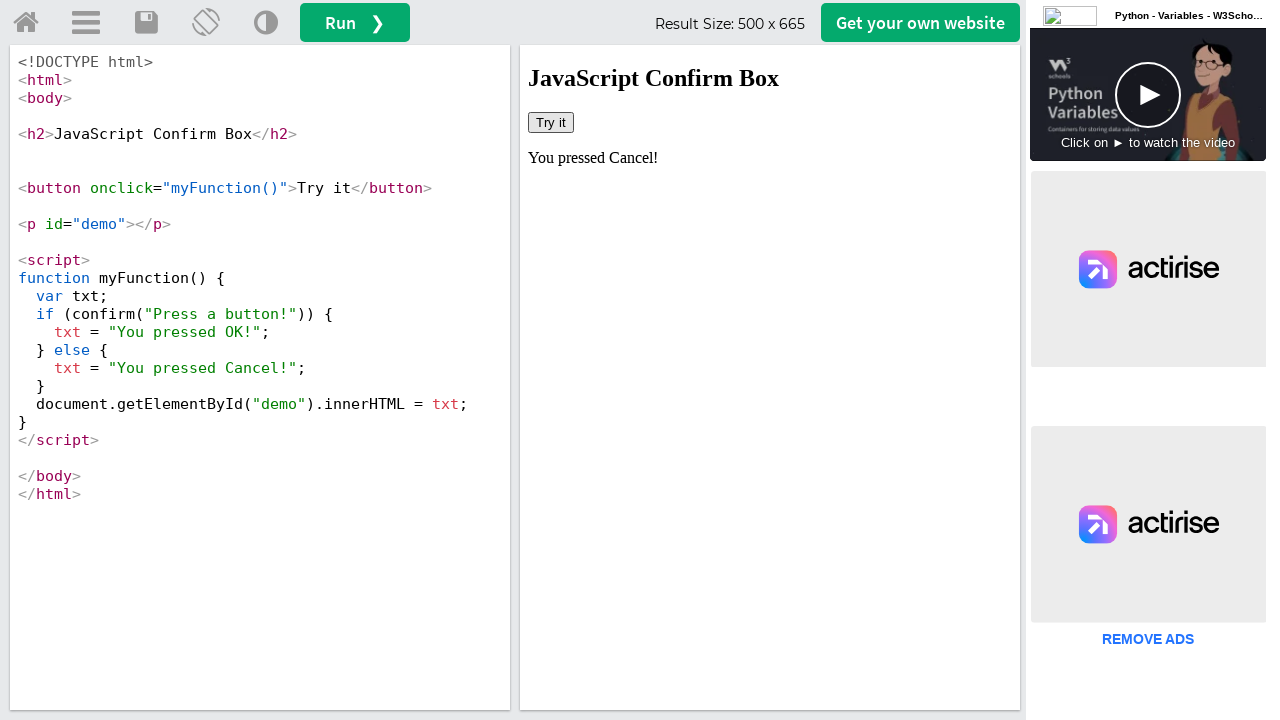

Set up dialog event listener to dismiss confirmation popups
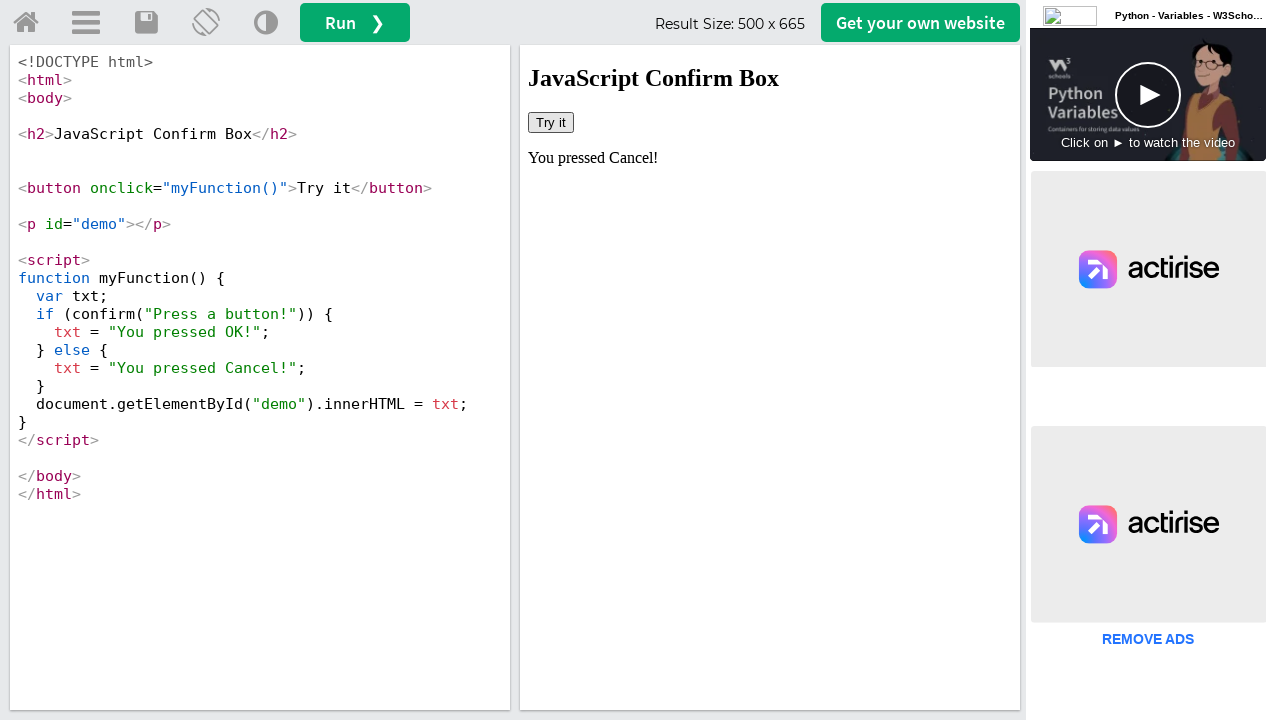

Clicked 'Try it' button again to trigger and dismiss confirmation dialog at (551, 122) on #iframeResult >> internal:control=enter-frame >> xpath=//button[text()='Try it']
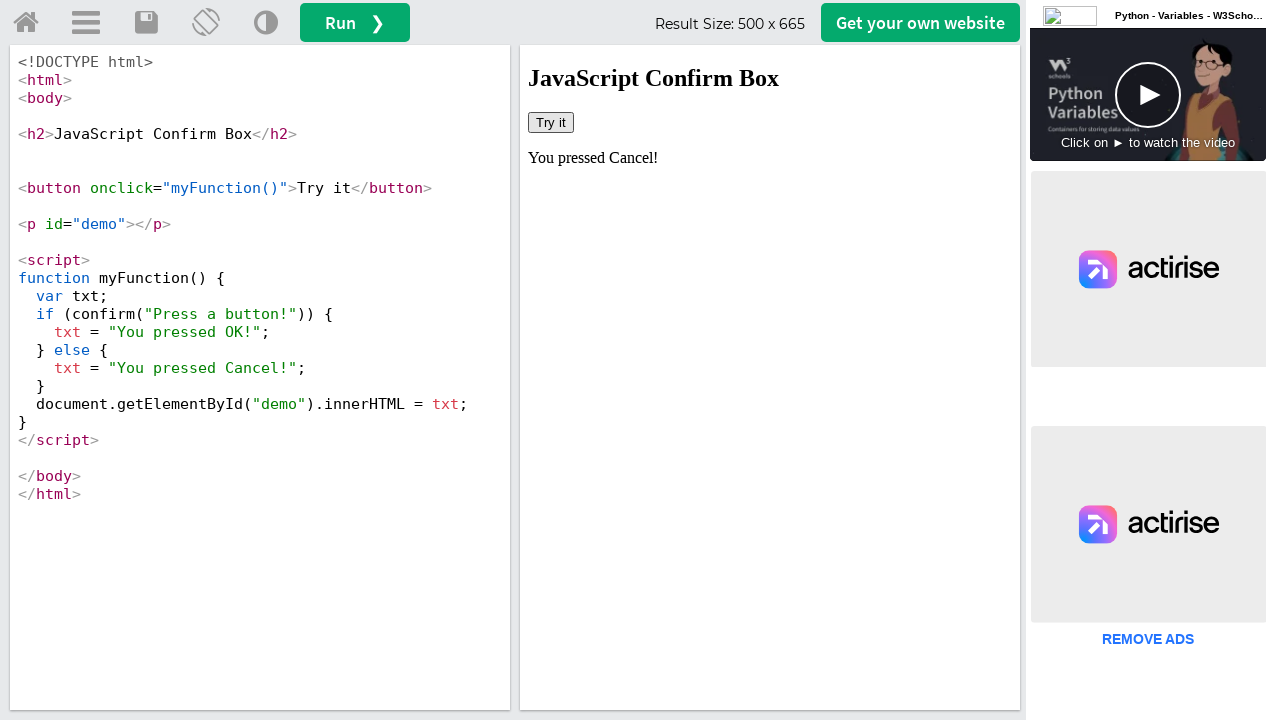

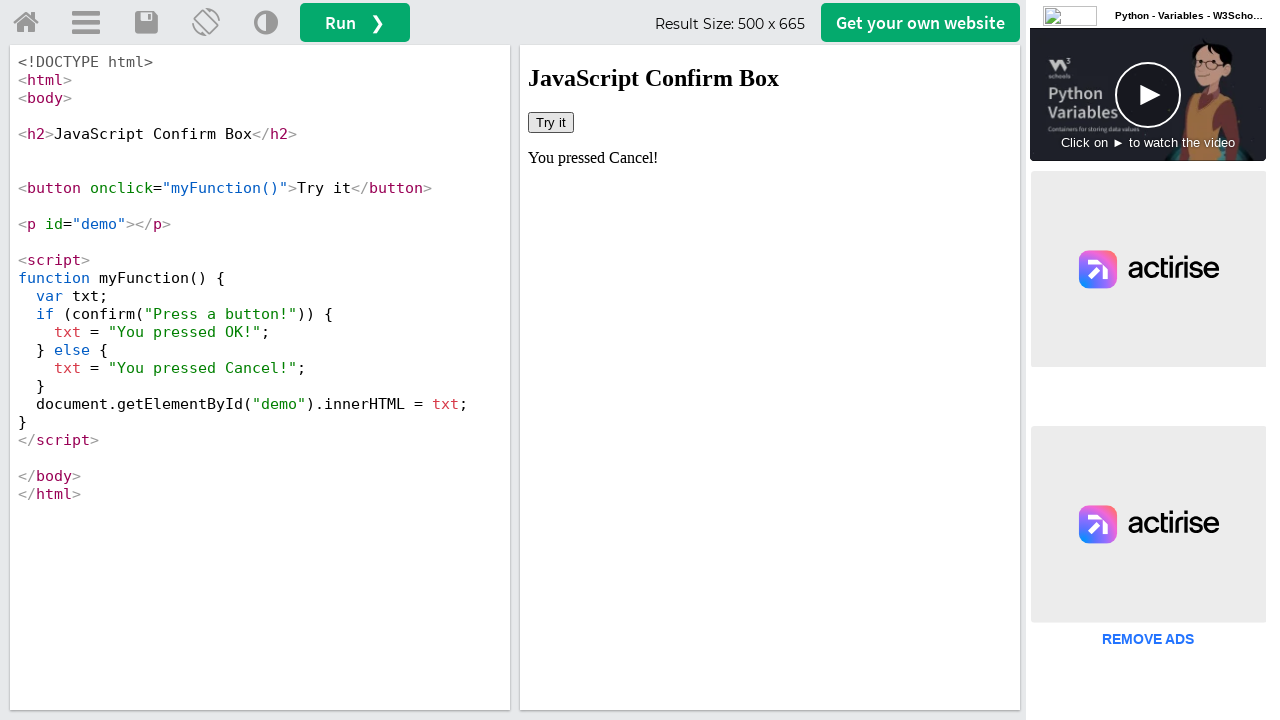